Navigates to YouTube homepage, maximizes the window, and verifies that links are present on the page

Starting URL: https://www.youtube.com/

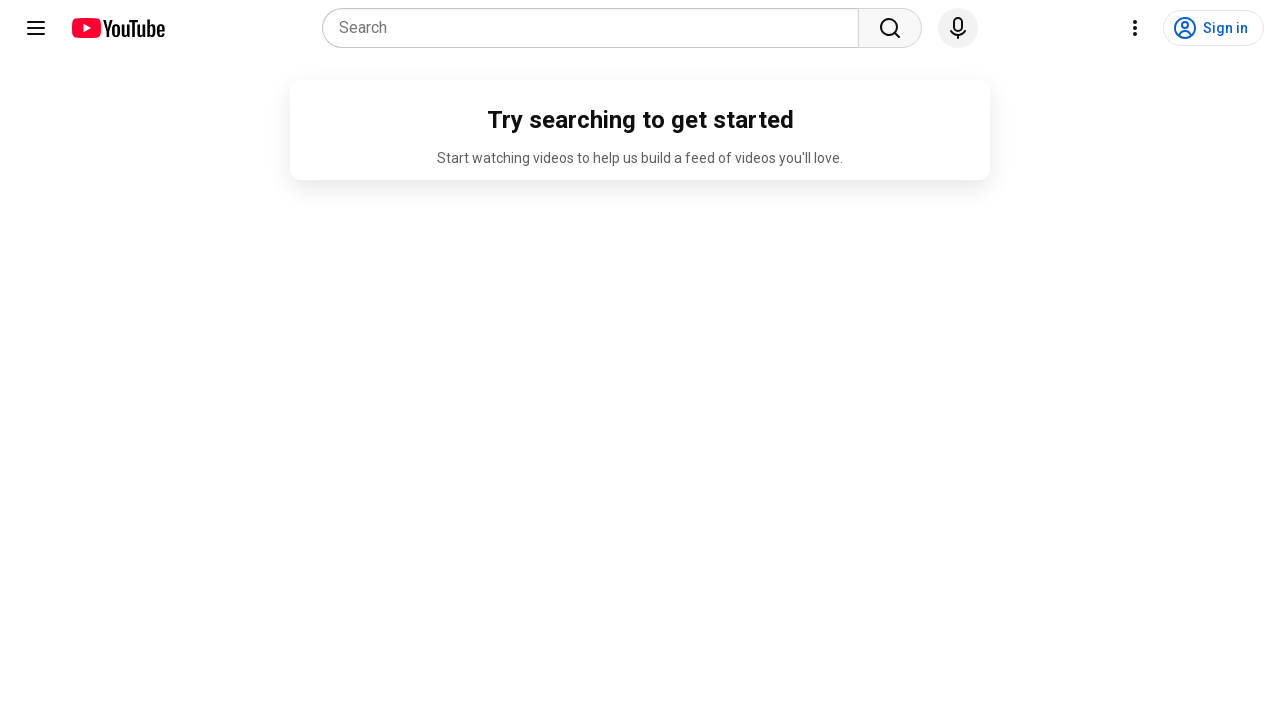

Set viewport to 1920x1080 to maximize the window
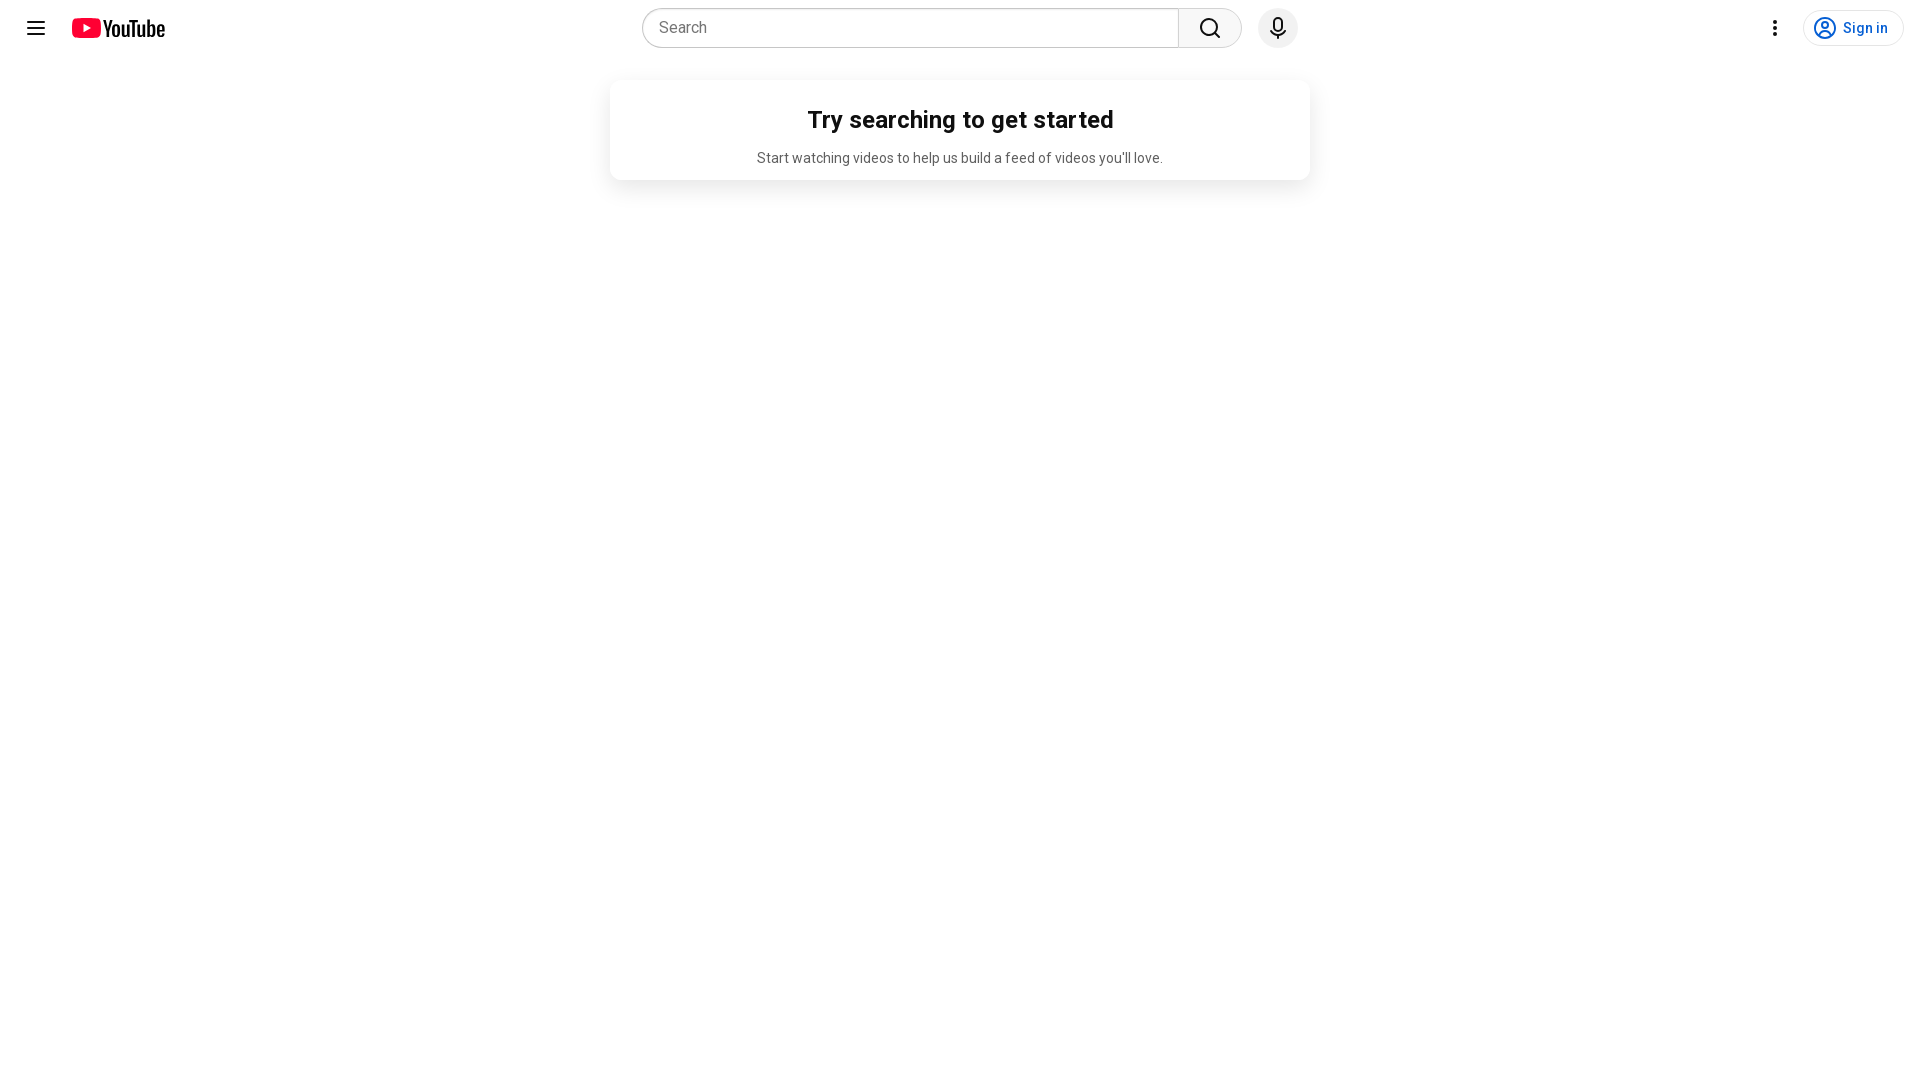

Verified that links are present on the YouTube homepage
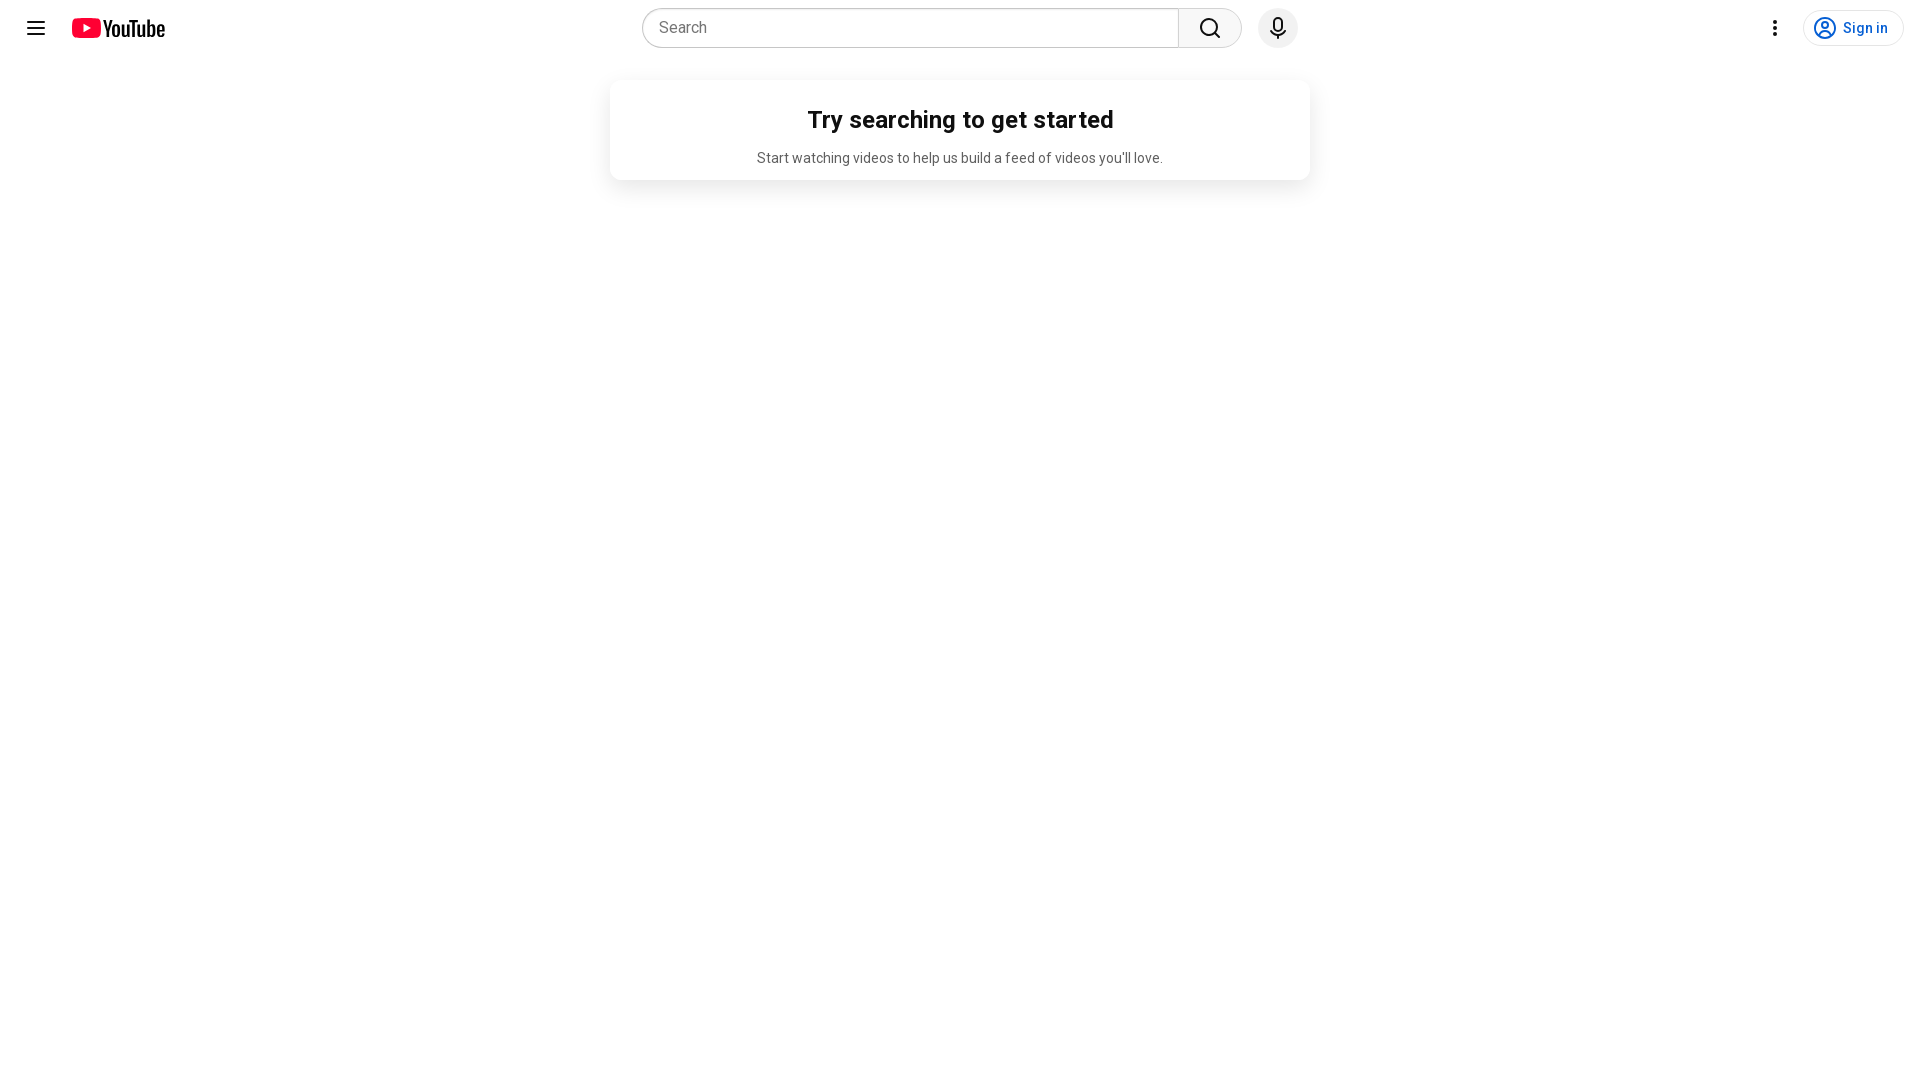

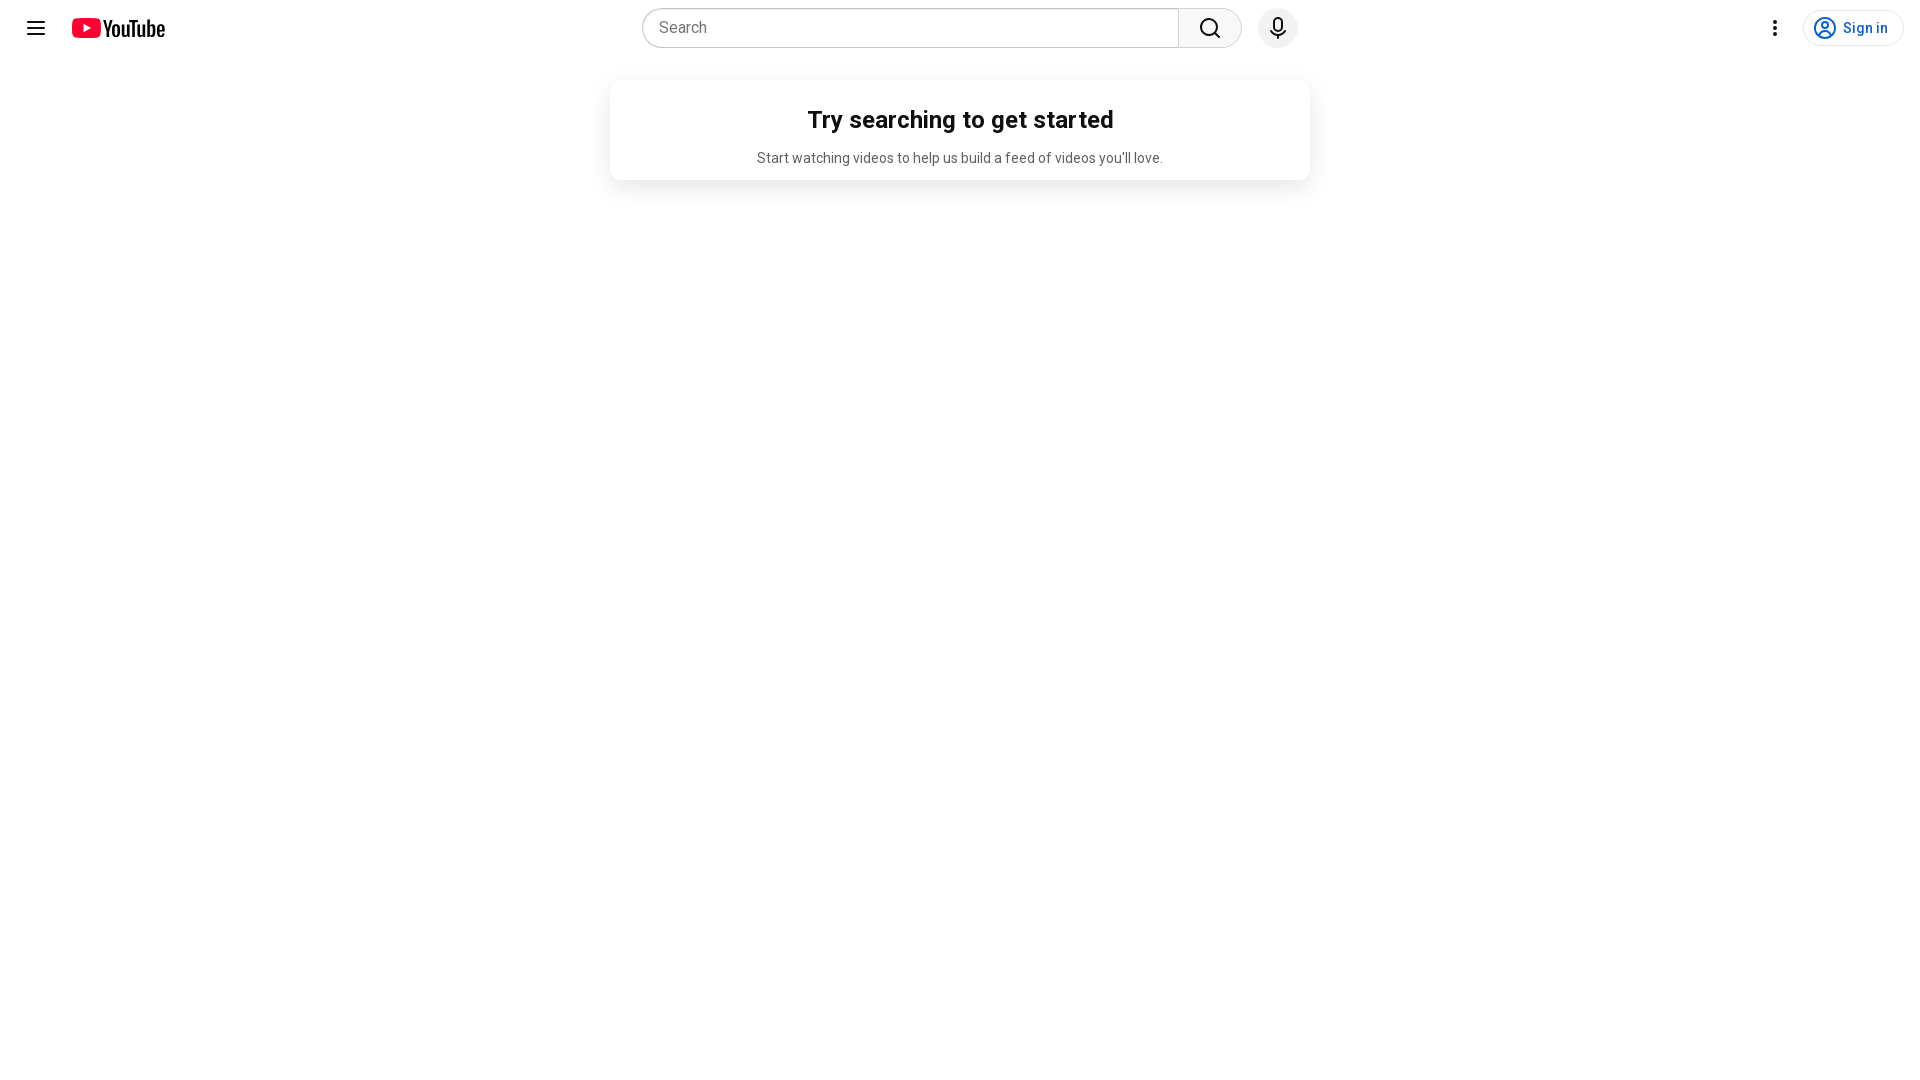